Tests JavaScript alert interactions by clicking buttons that trigger different types of alerts (simple alert, confirm dialog, and prompt dialog) and handling them with dismiss/accept actions.

Starting URL: https://the-internet.herokuapp.com/javascript_alerts

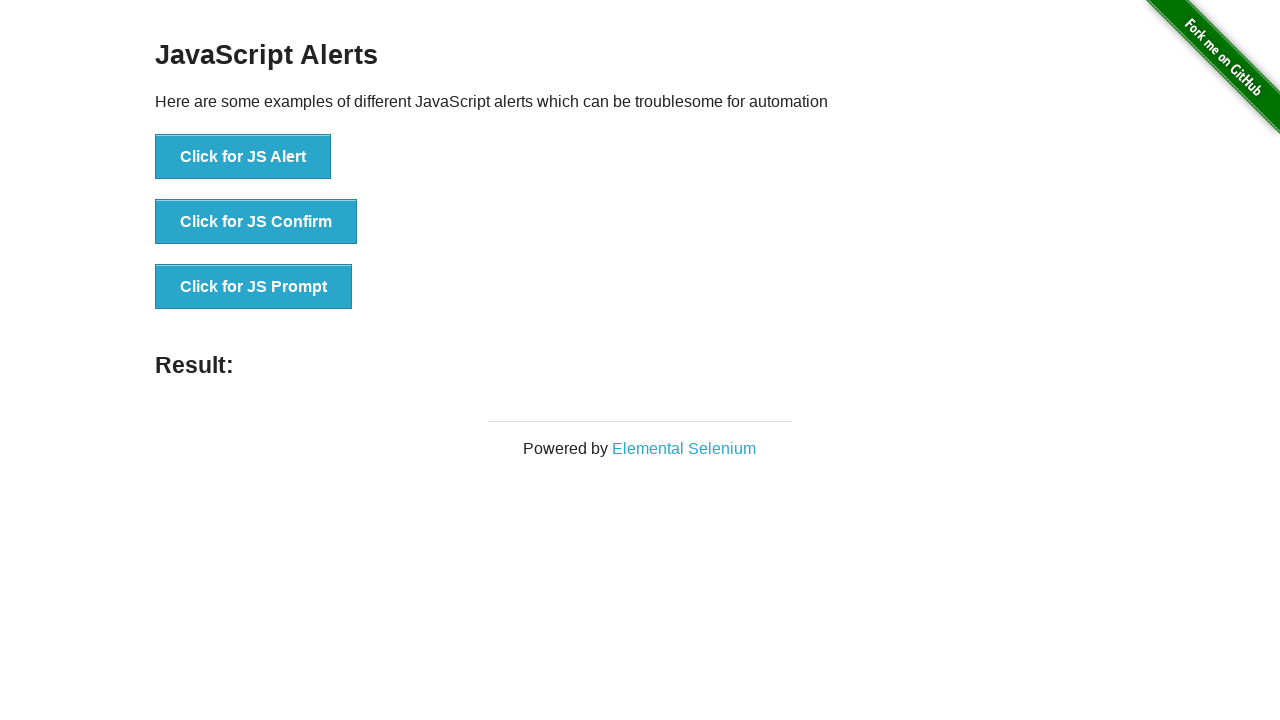

Clicked first button to trigger JS Alert at (243, 157) on xpath=//*[@id='content']/div/ul/li[1]/button
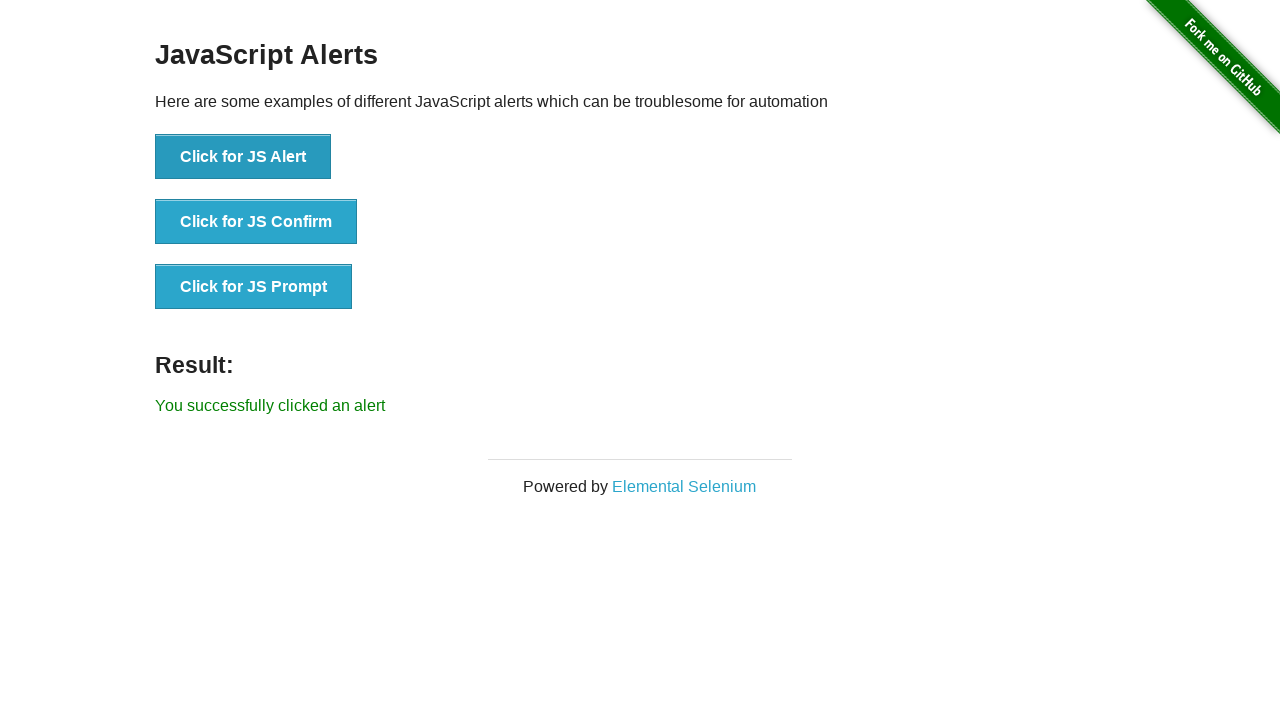

Set up dialog handler to dismiss alert
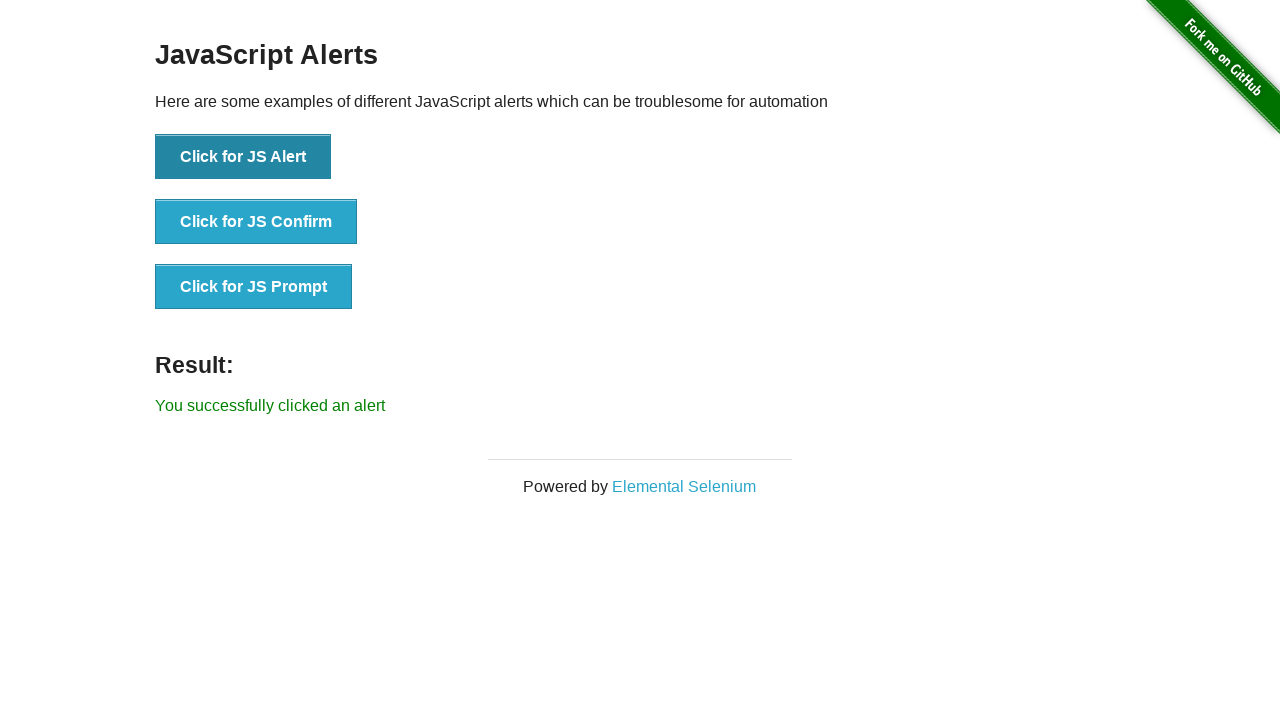

Waited for alert to be dismissed
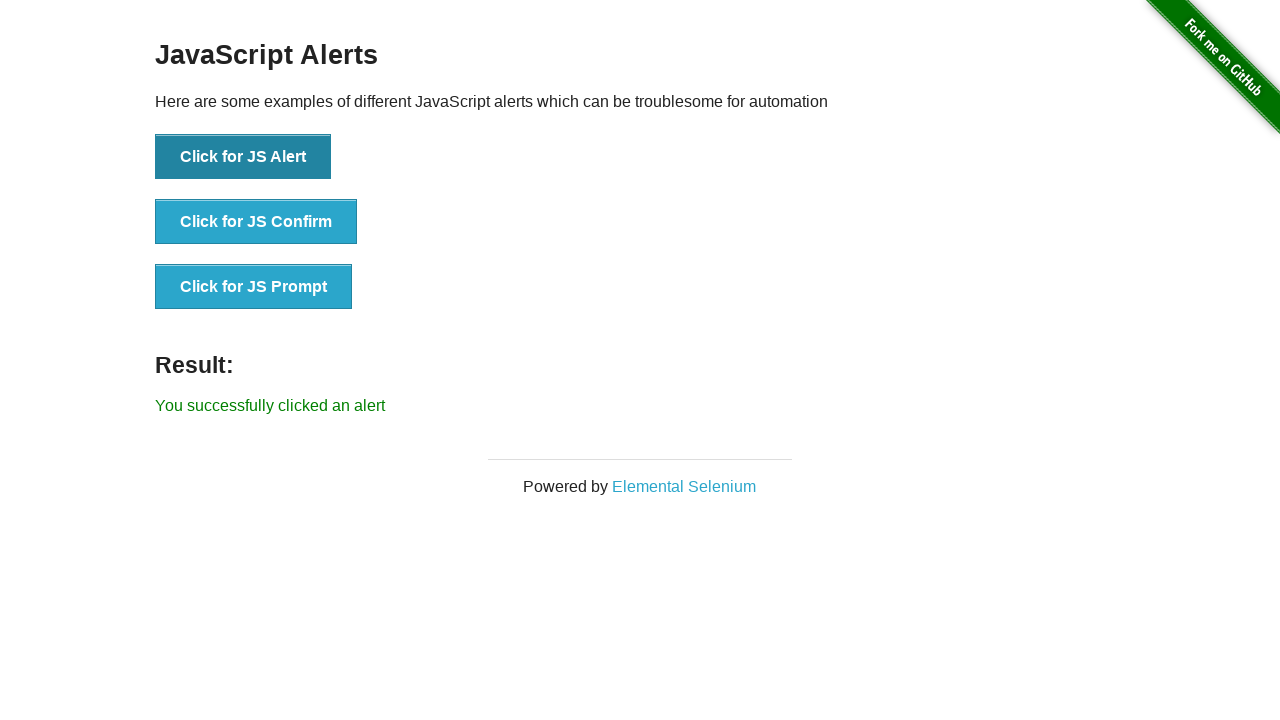

Clicked second button to trigger JS Confirm dialog at (256, 222) on xpath=//*[@id='content']/div/ul/li[2]/button
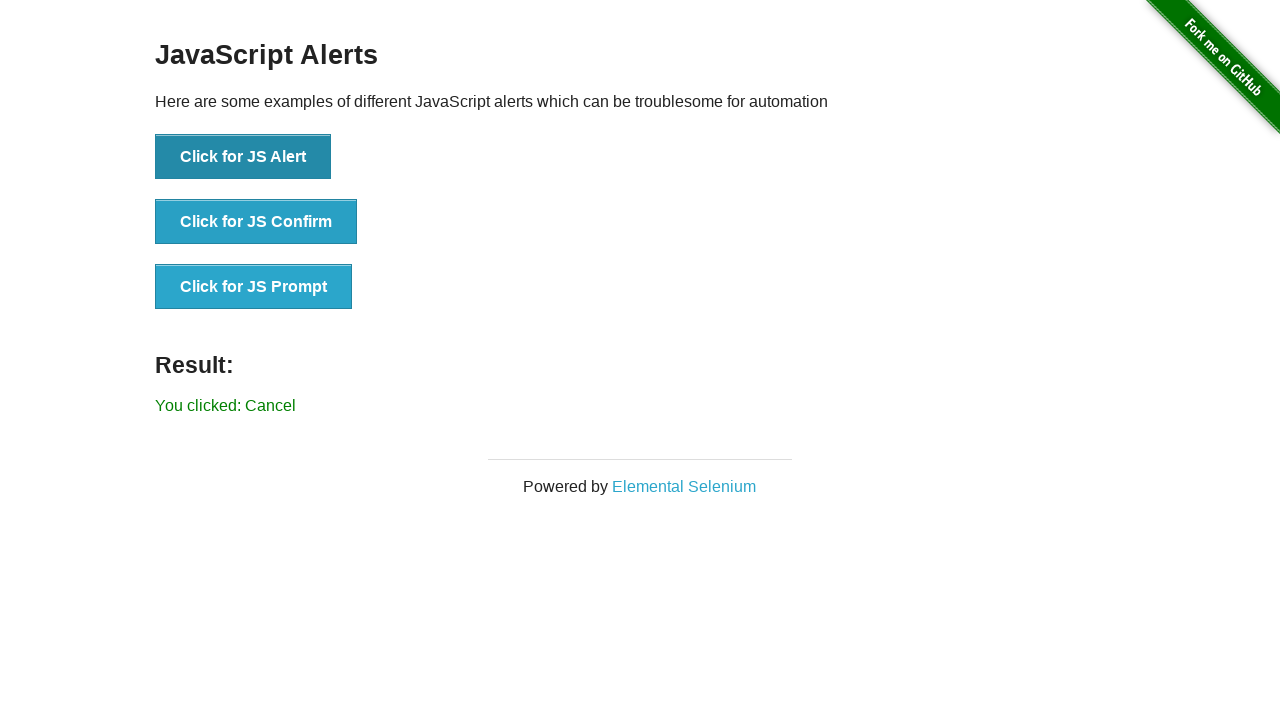

Set up dialog handler to accept confirm dialog
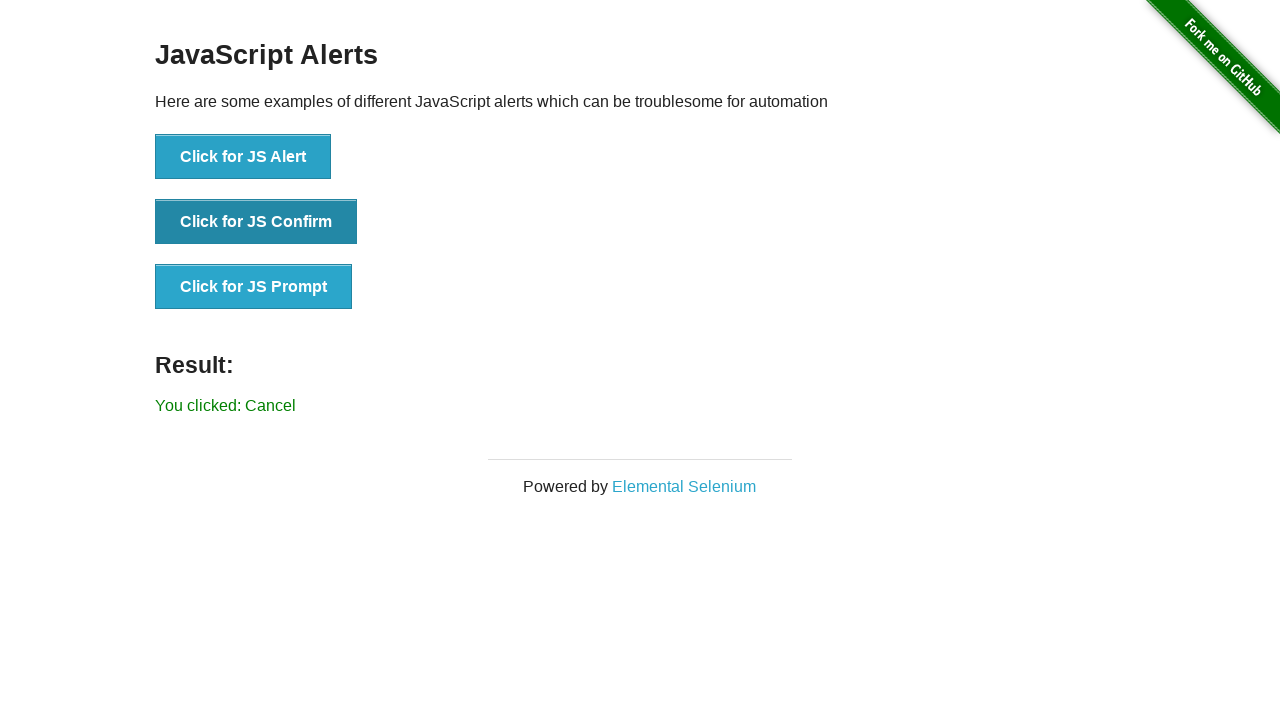

Waited for confirm dialog to be accepted
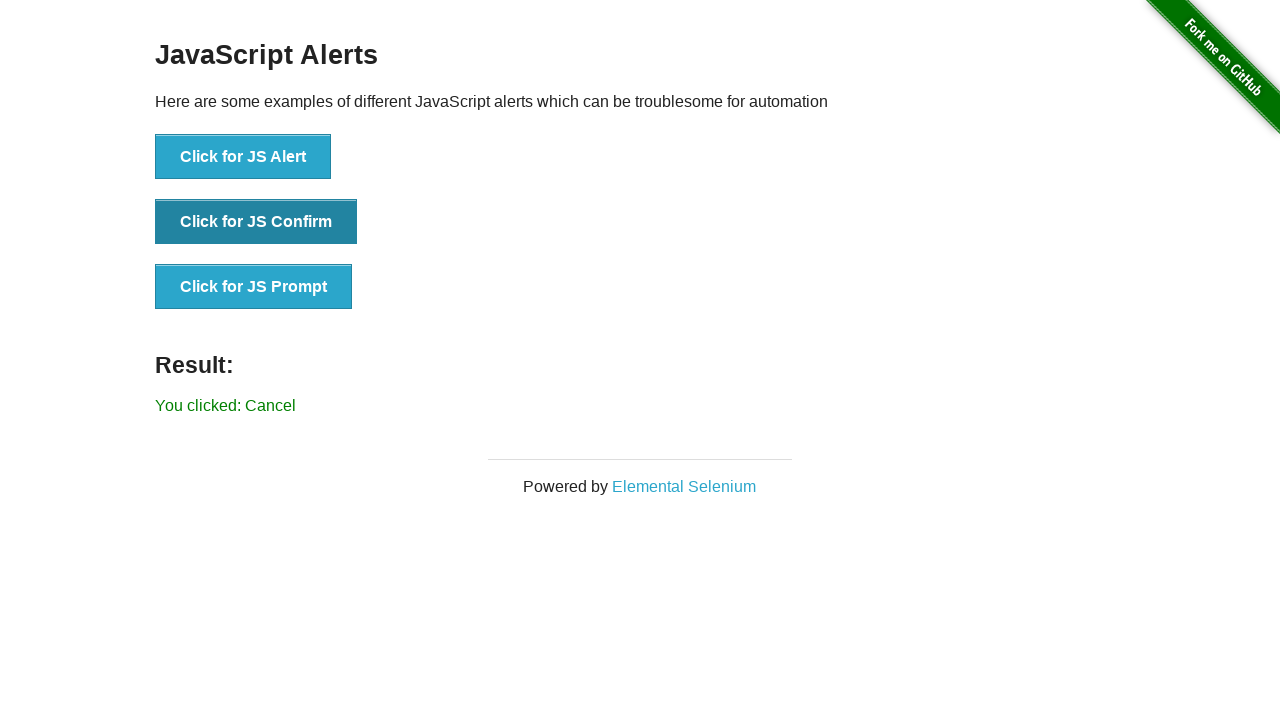

Clicked third button to trigger JS Prompt dialog at (254, 287) on xpath=//*[@id='content']/div/ul/li[3]/button
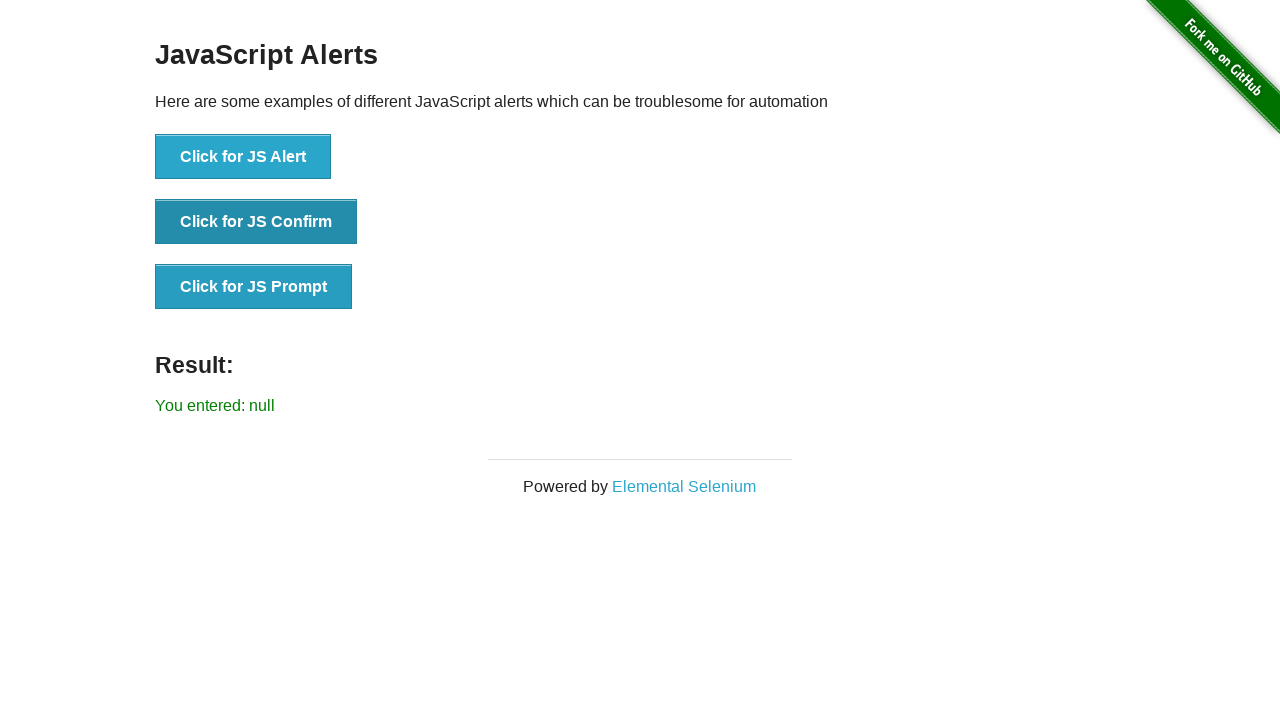

Set up dialog handler to accept prompt dialog
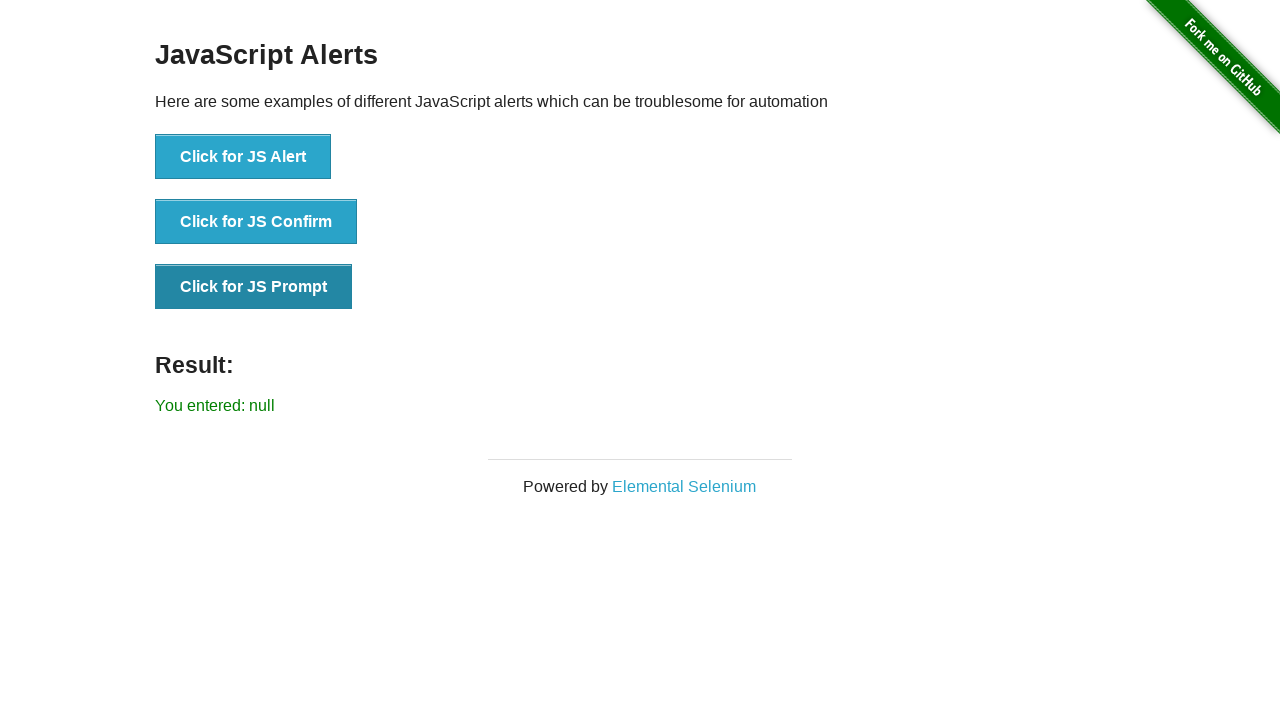

Waited for prompt dialog to be accepted
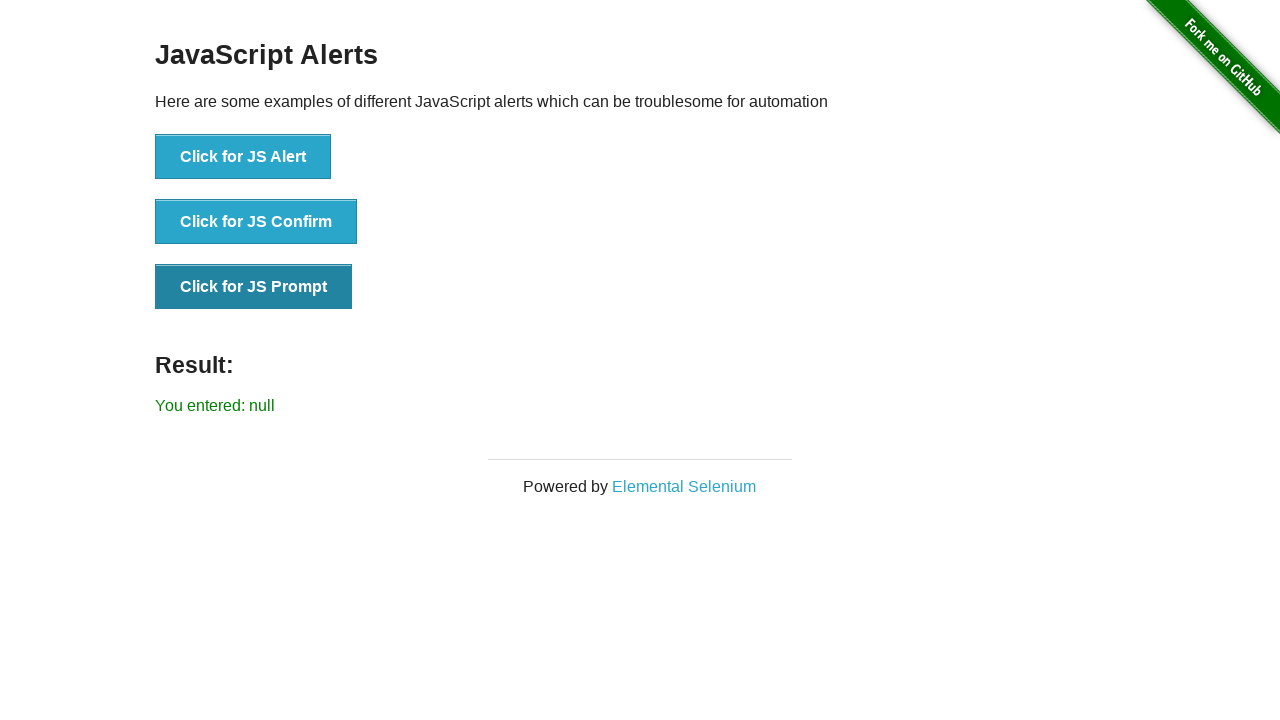

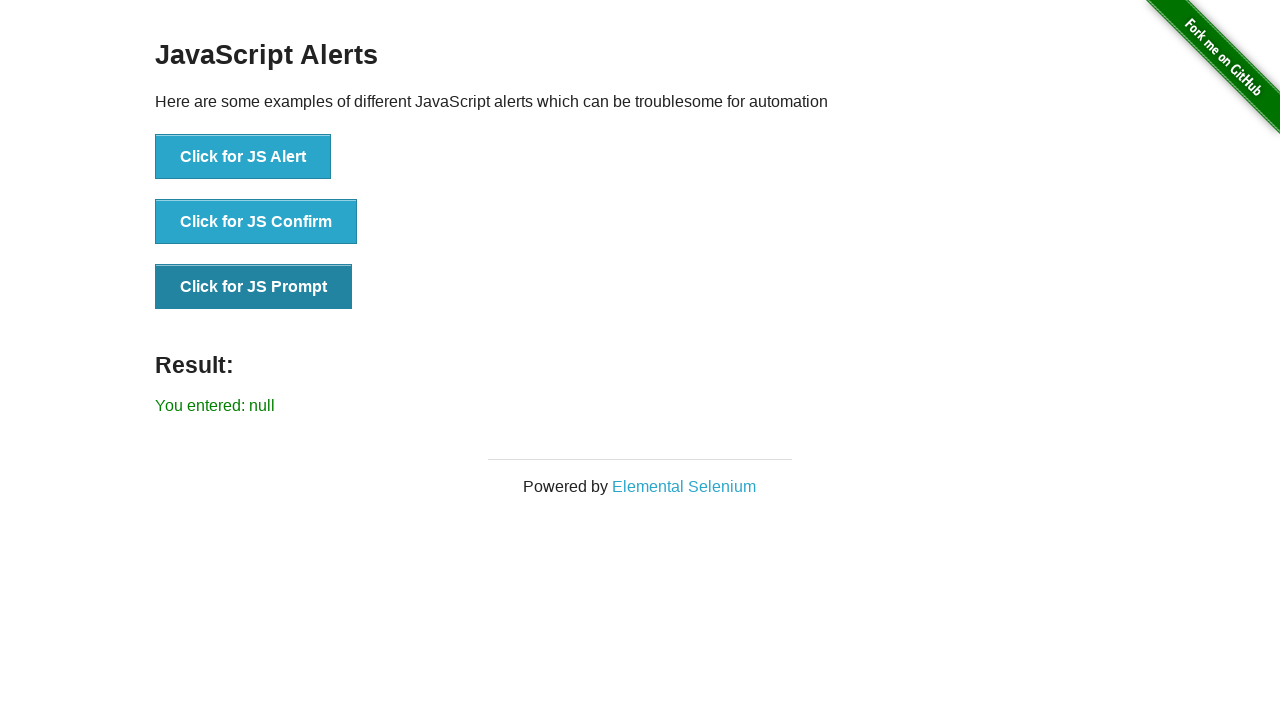